Tests clicking on the No Content API link and verifies the 204 status notification appears

Starting URL: https://demoqa.com/

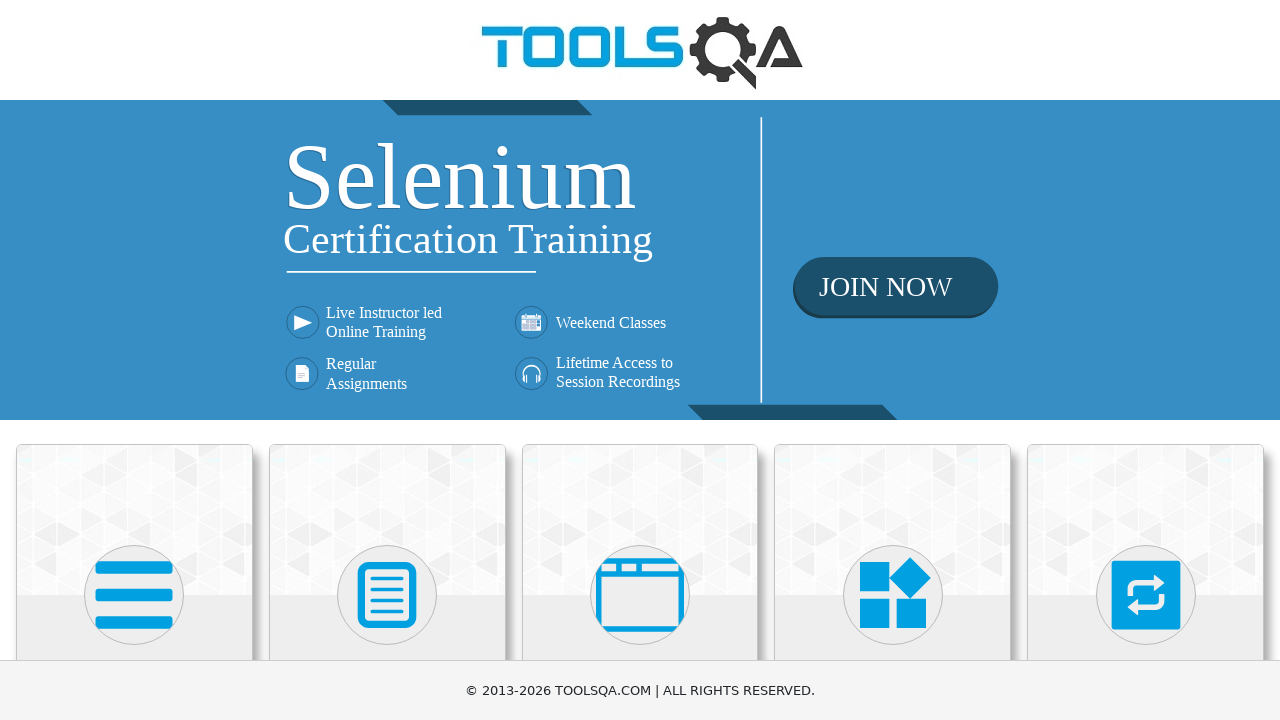

Clicked on Elements card on homepage at (134, 360) on text=Elements
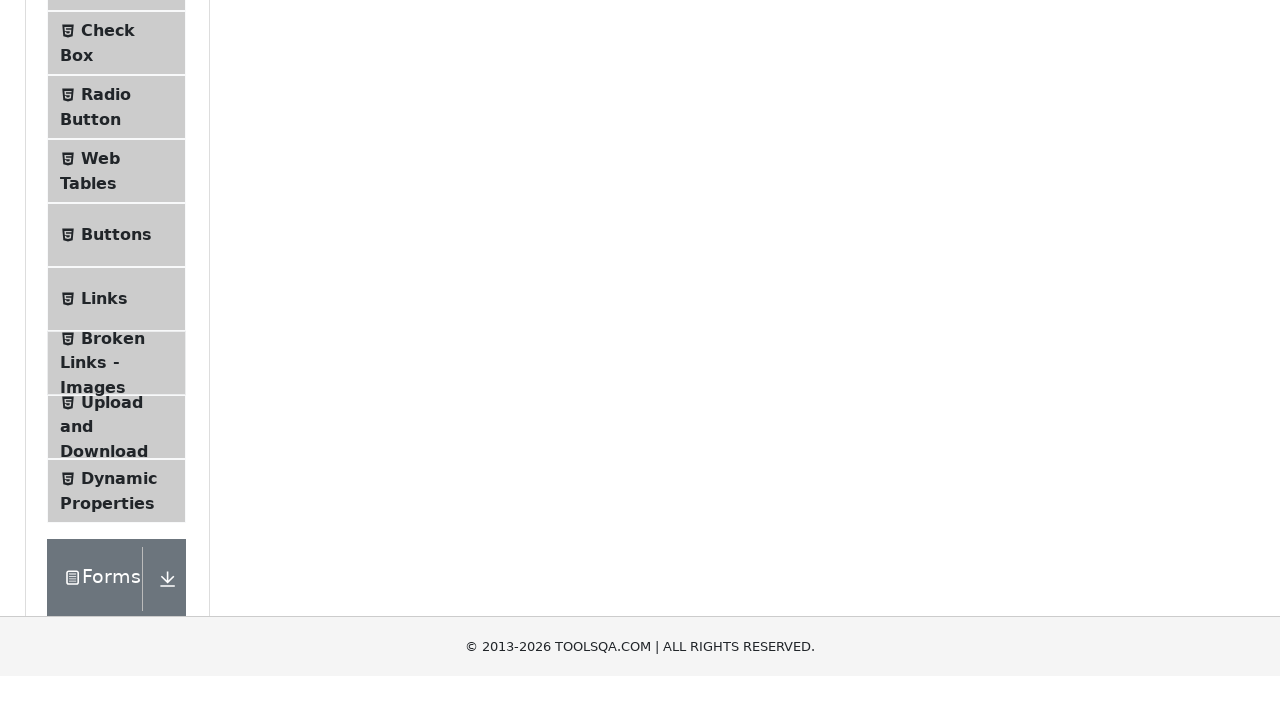

Scrolled to bottom to see all sidebar options
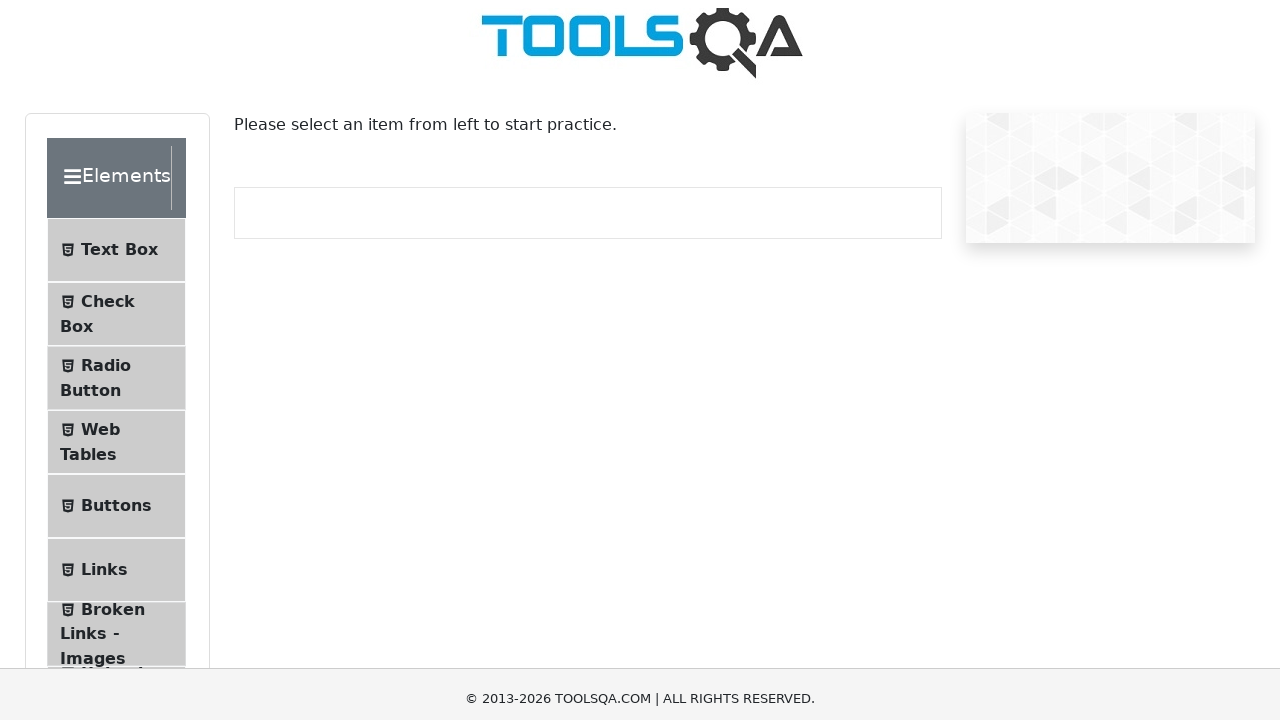

Clicked on Links in the sidebar at (104, 361) on text=Links
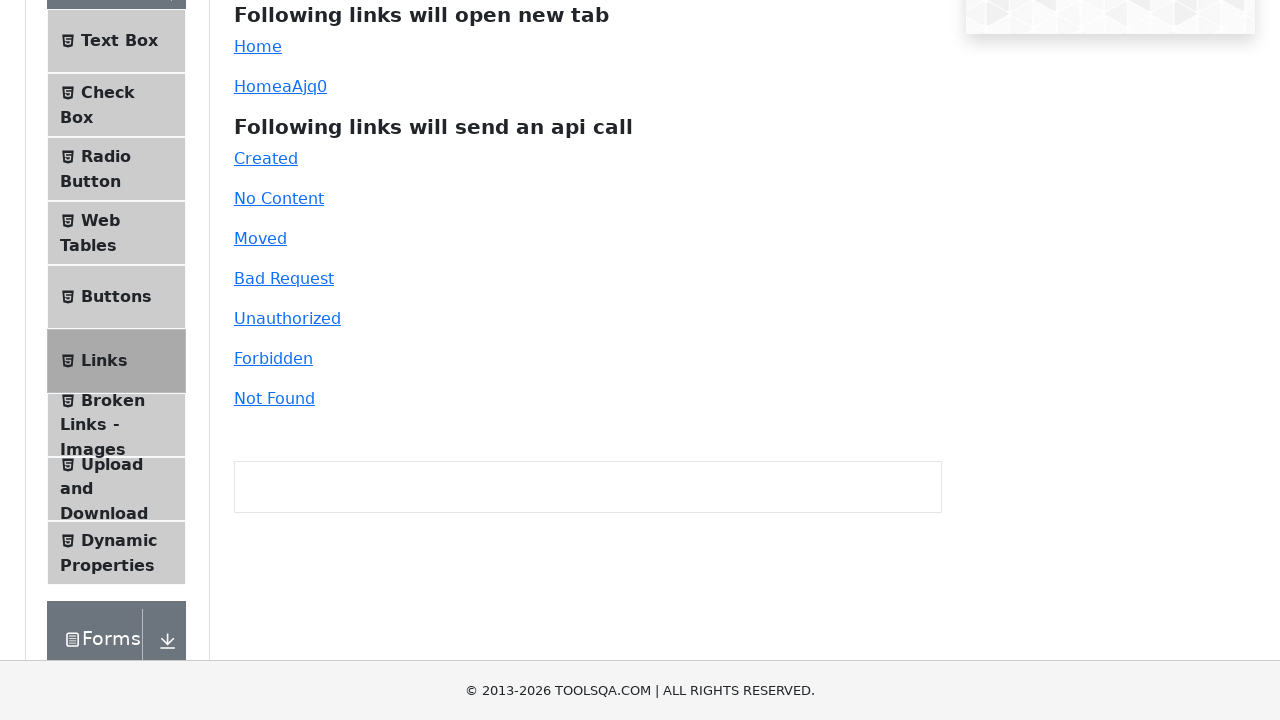

Clicked on the No Content API link at (279, 198) on #no-content
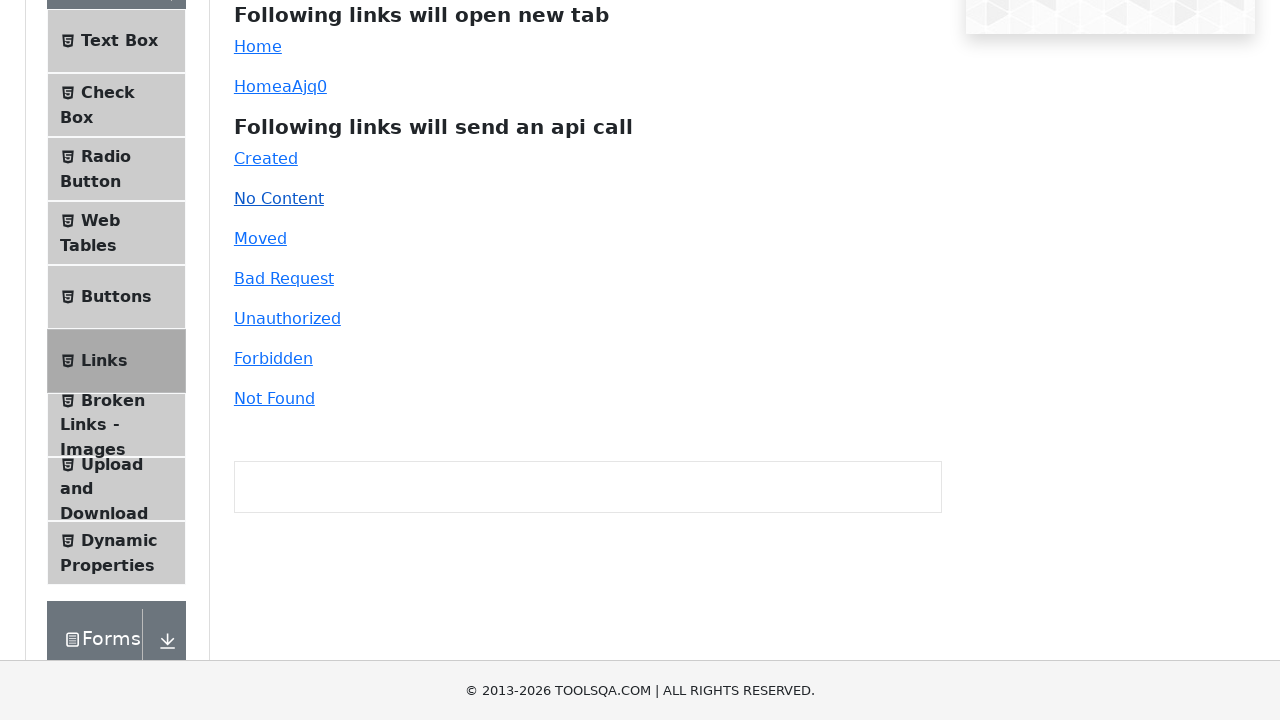

204 No Content status notification appeared
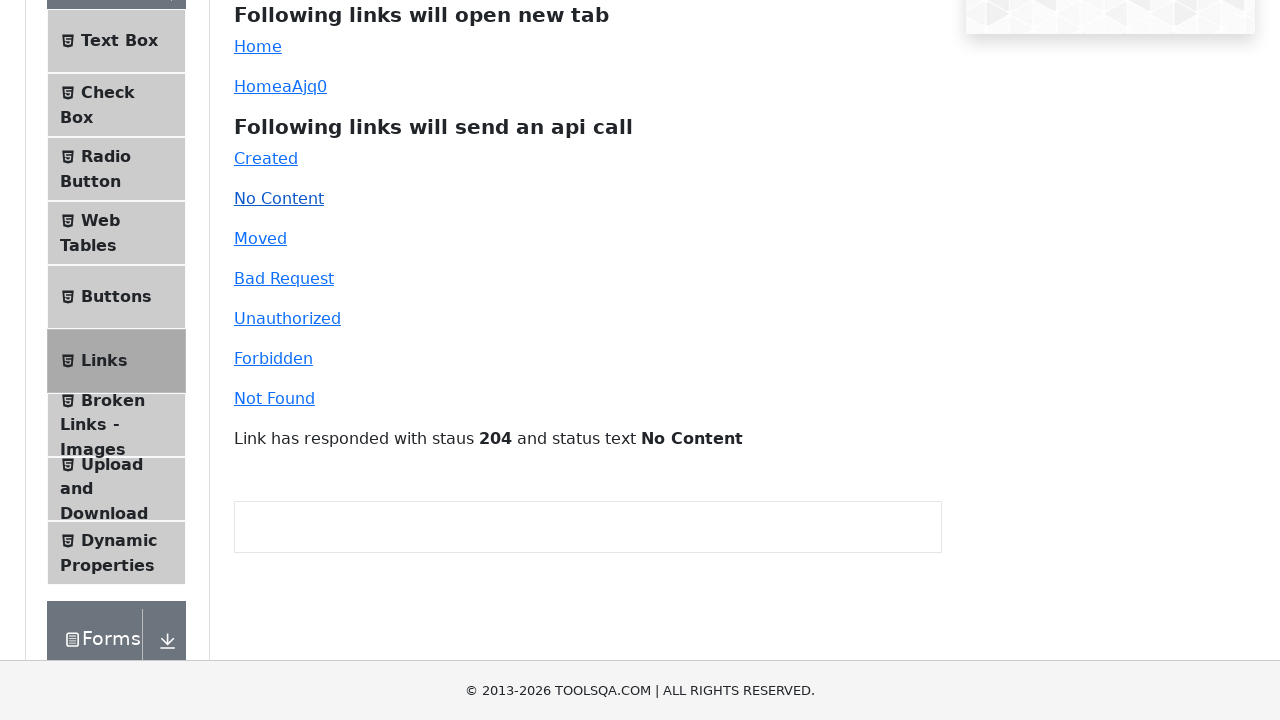

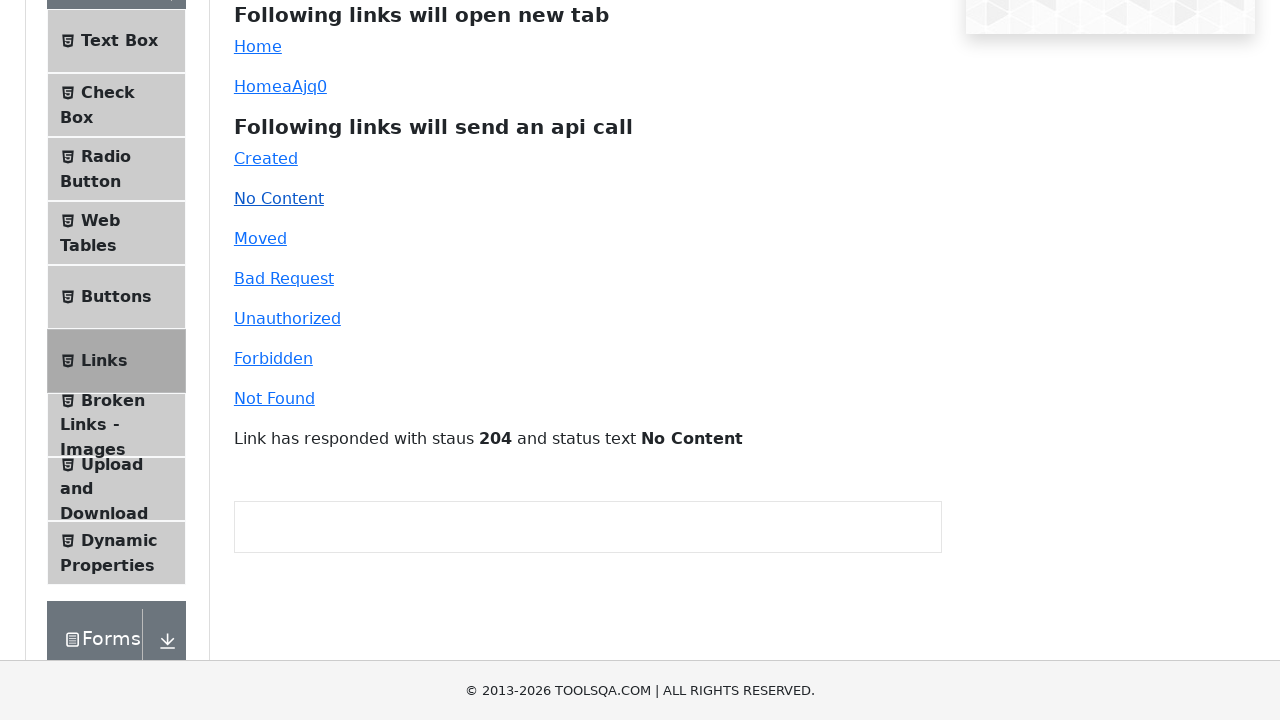